Navigates to OrangeHRM login page and clicks on a hyperlink containing the text "OrangeHRM," (likely the company branding link)

Starting URL: https://opensource-demo.orangehrmlive.com/web/index.php/auth/login

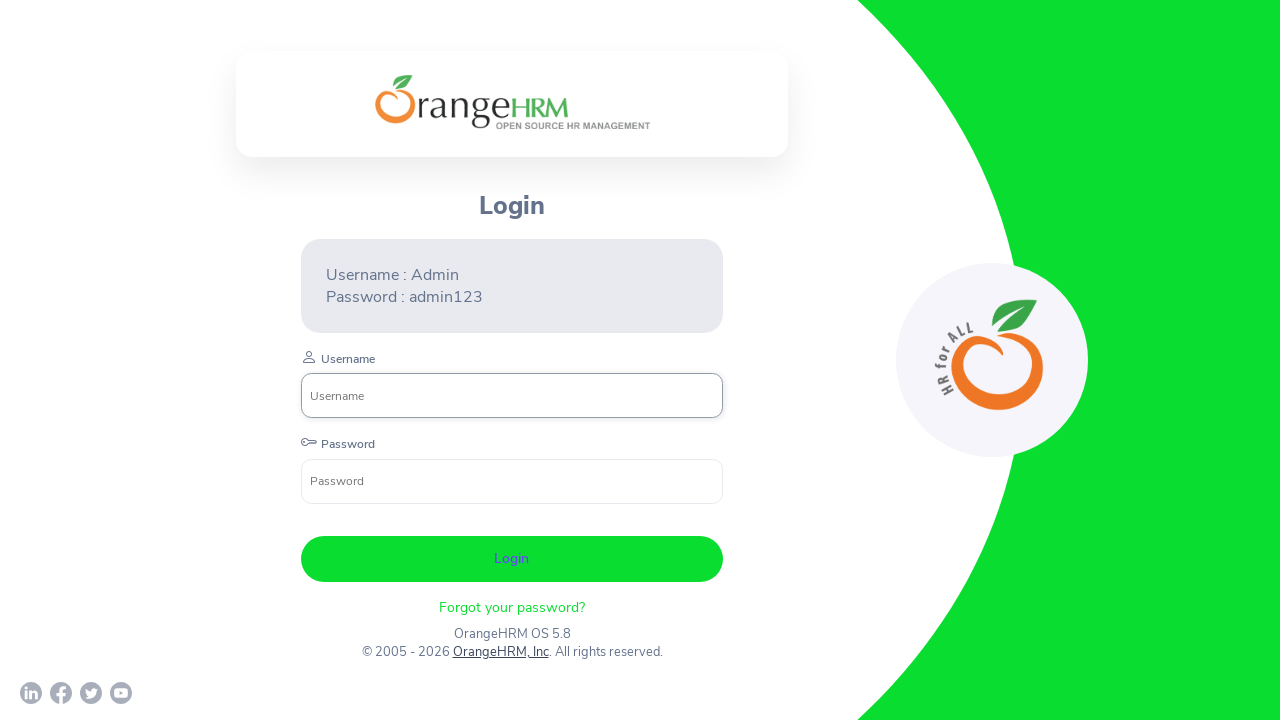

Waited for page to reach networkidle state
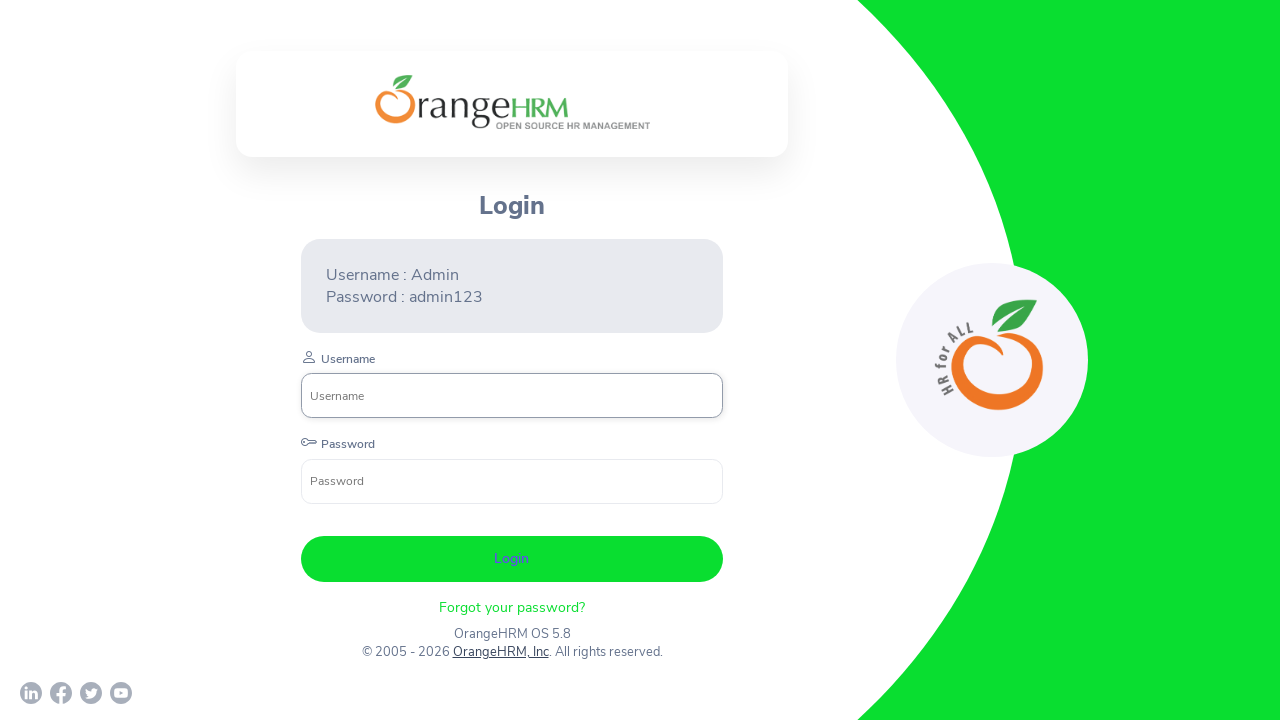

Clicked hyperlink containing text 'OrangeHRM,' at (500, 652) on a:has-text('OrangeHRM,')
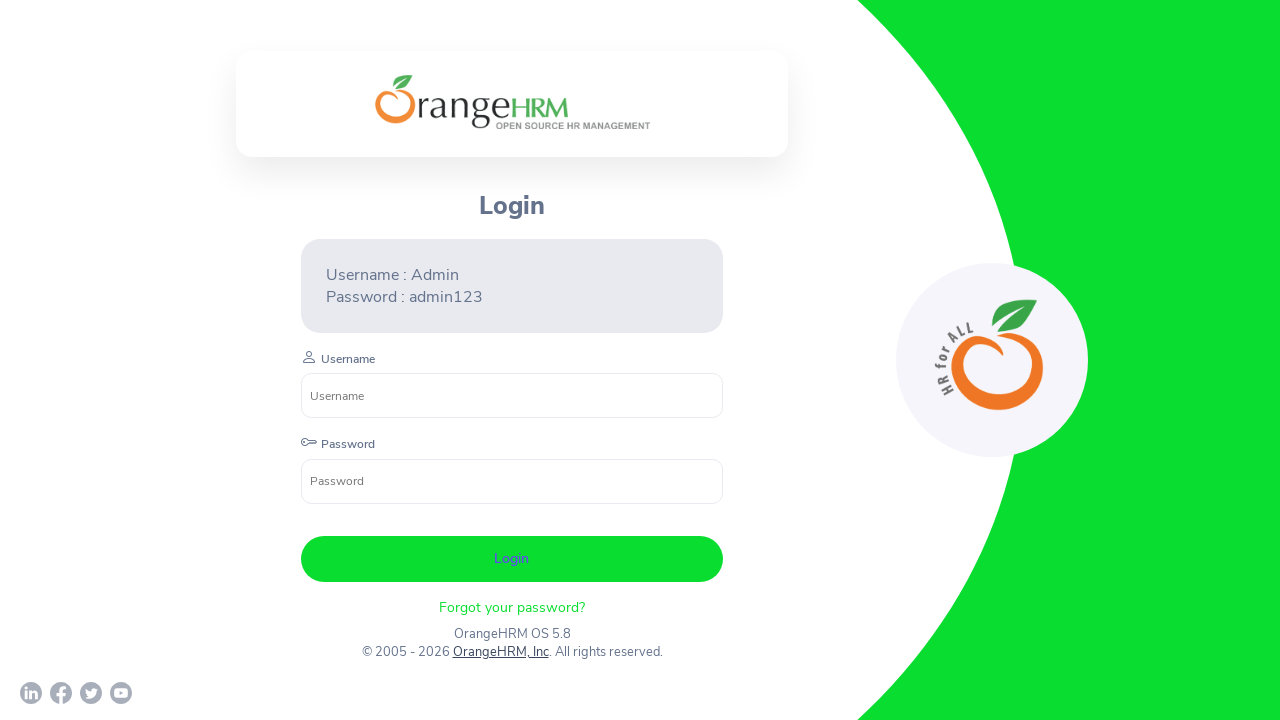

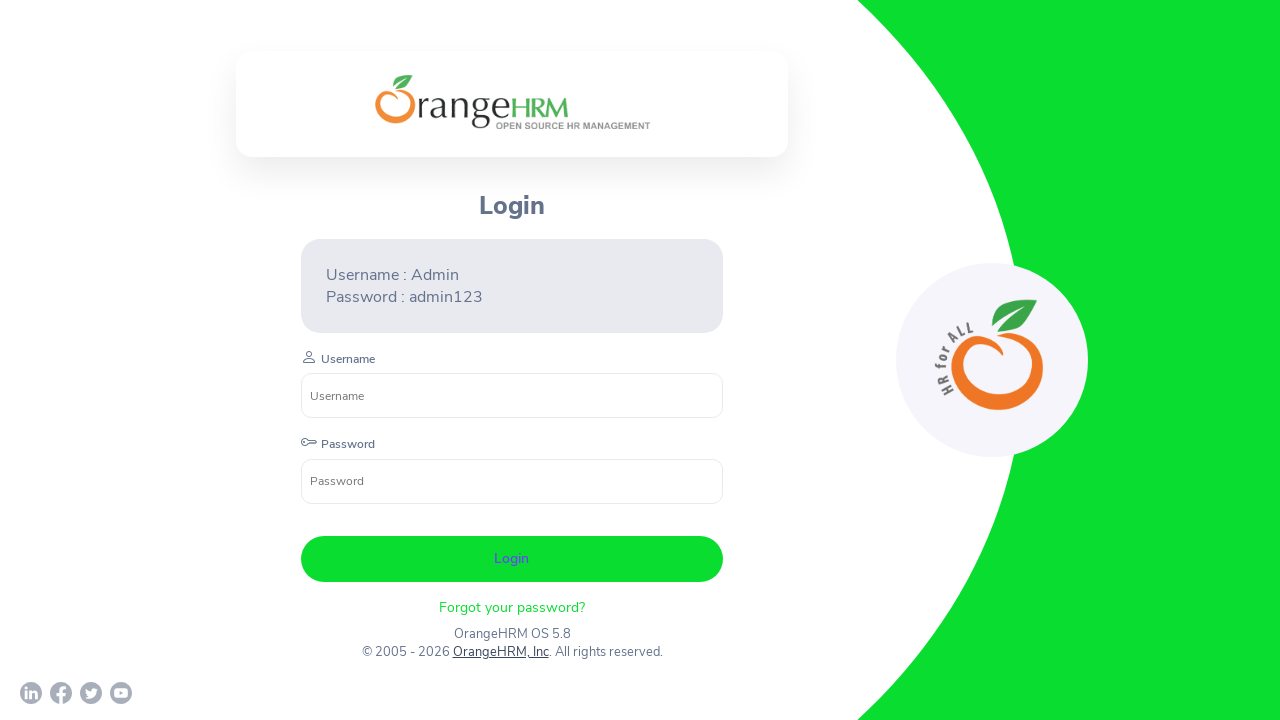